Tests JavaScript prompt alert handling by clicking a button to trigger a prompt, entering text into the prompt dialog, and accepting it.

Starting URL: https://v1.training-support.net/selenium/javascript-alerts

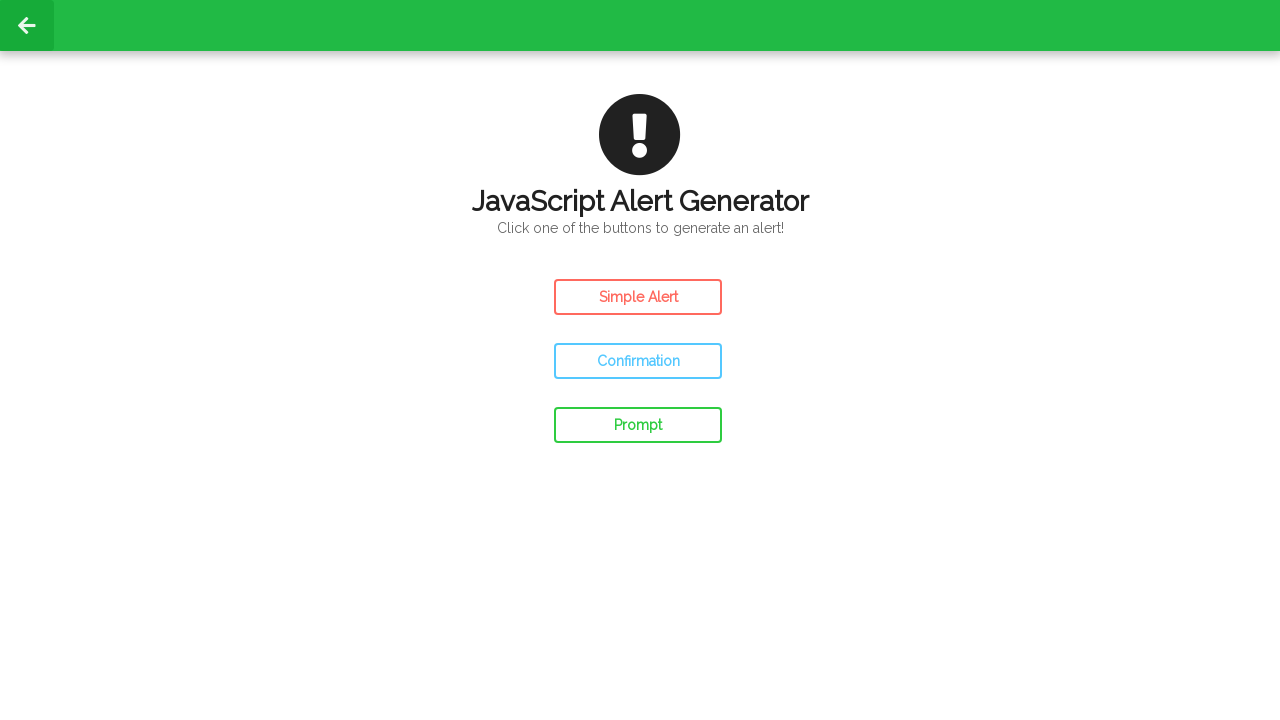

Clicked prompt button to trigger JavaScript prompt dialog at (638, 425) on #prompt
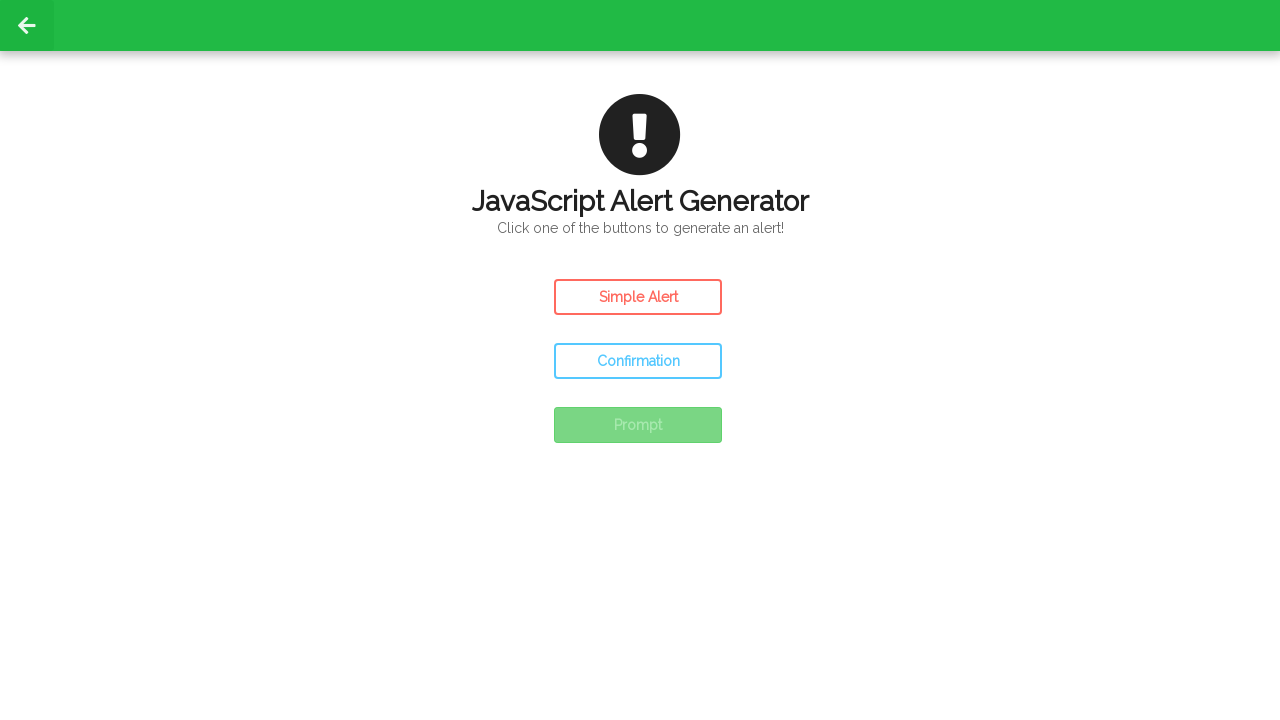

Set up dialog event listener to handle prompt
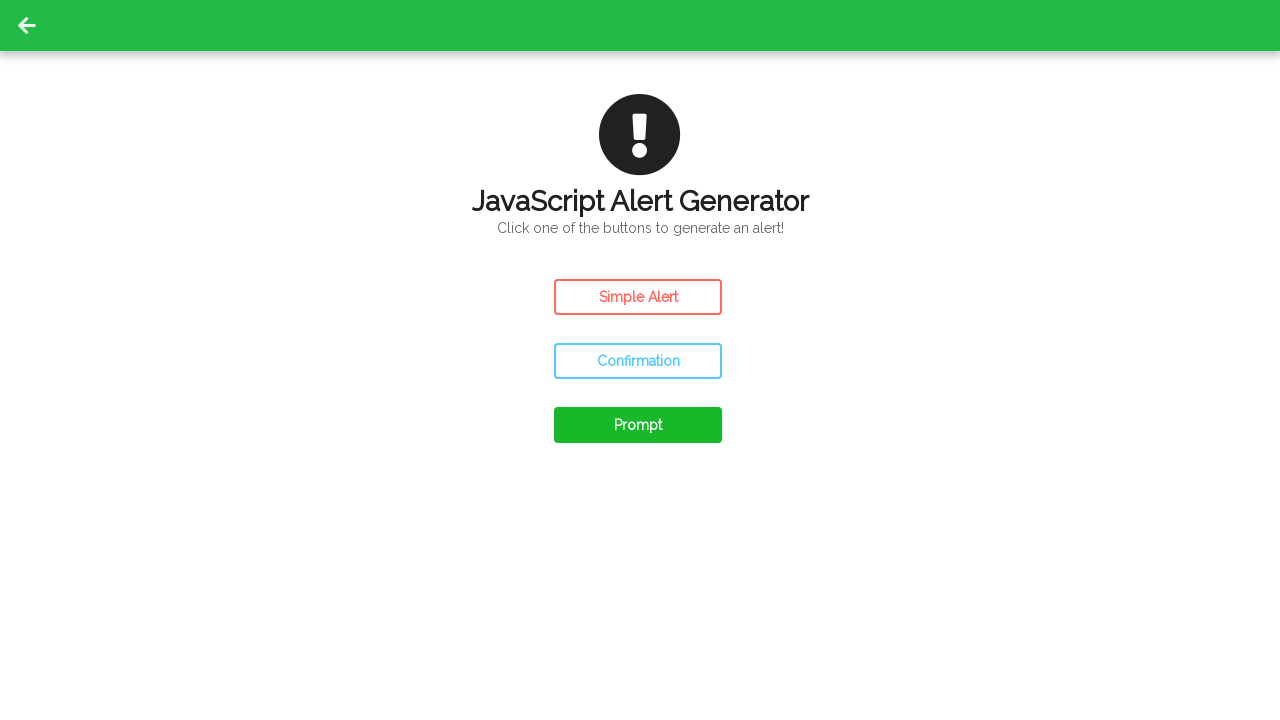

Clicked prompt button to trigger the dialog with listener active at (638, 425) on #prompt
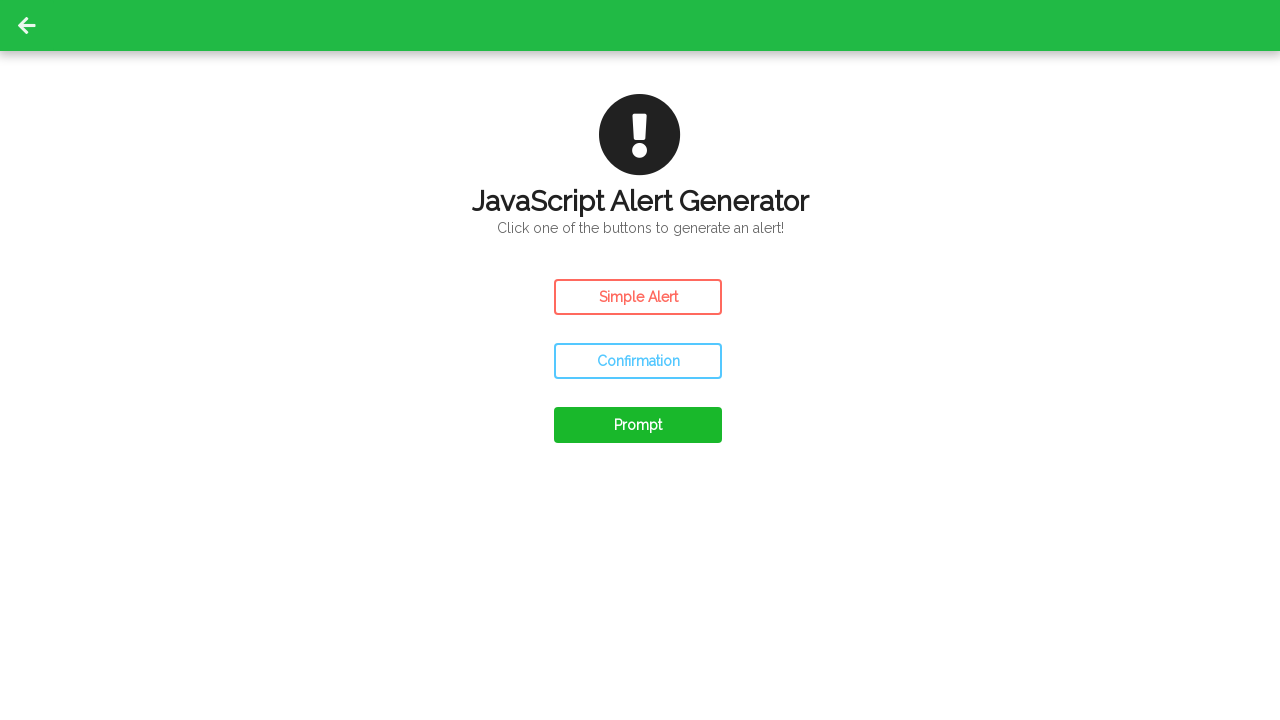

Waited for prompt dialog to be processed
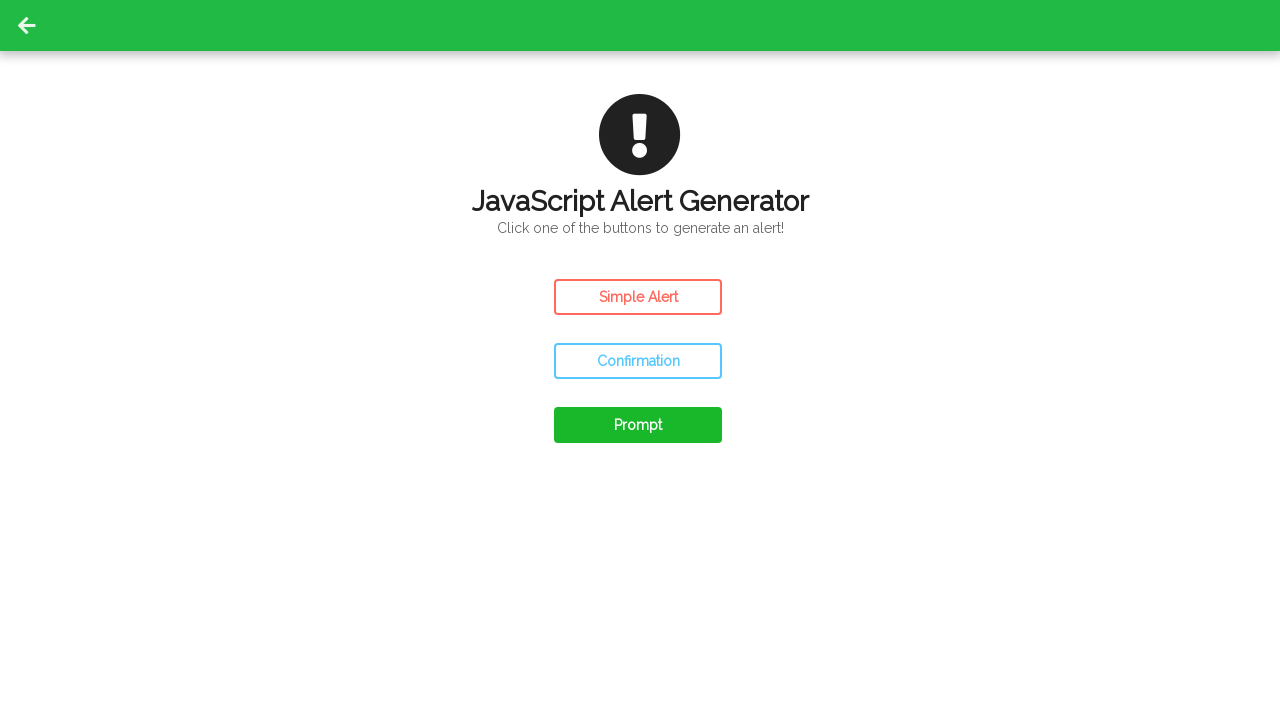

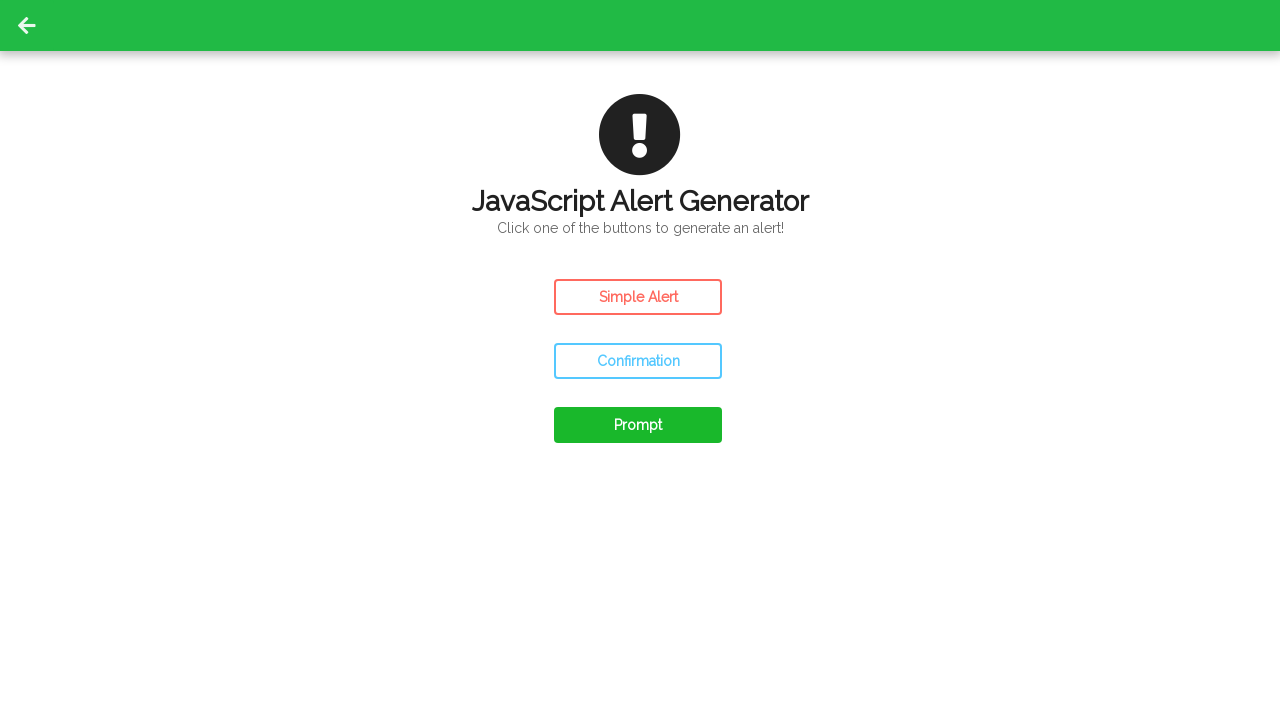